Tests clicking on the Cart element on Meesho homepage using mouse hover and click action

Starting URL: https://www.meesho.com/

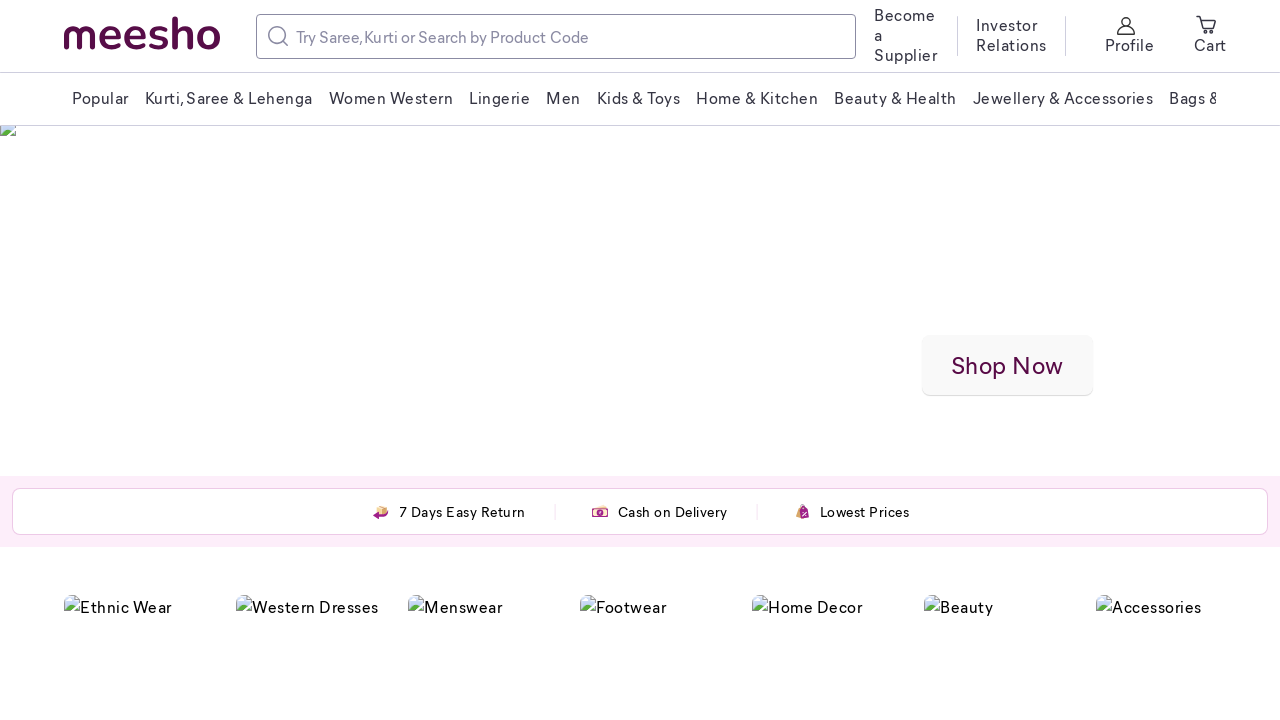

Located Cart element on Meesho homepage
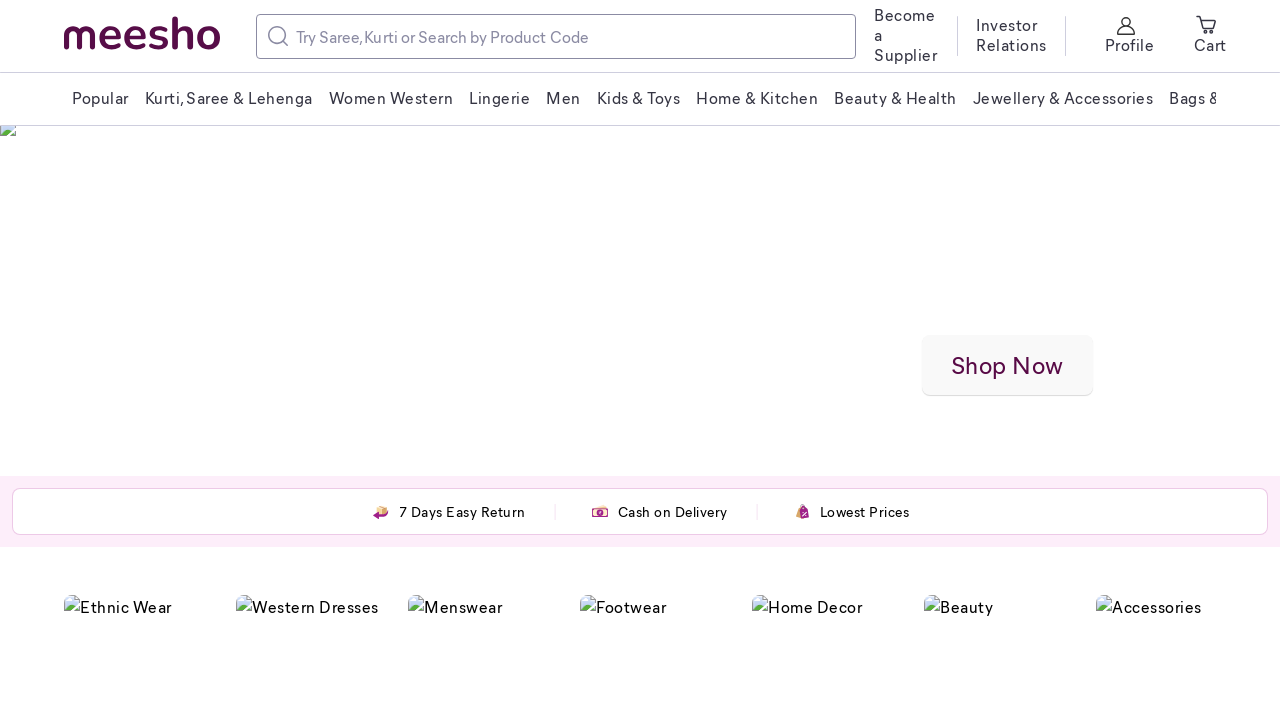

Hovered over Cart element at (1210, 44) on xpath=//span[text()='Cart']
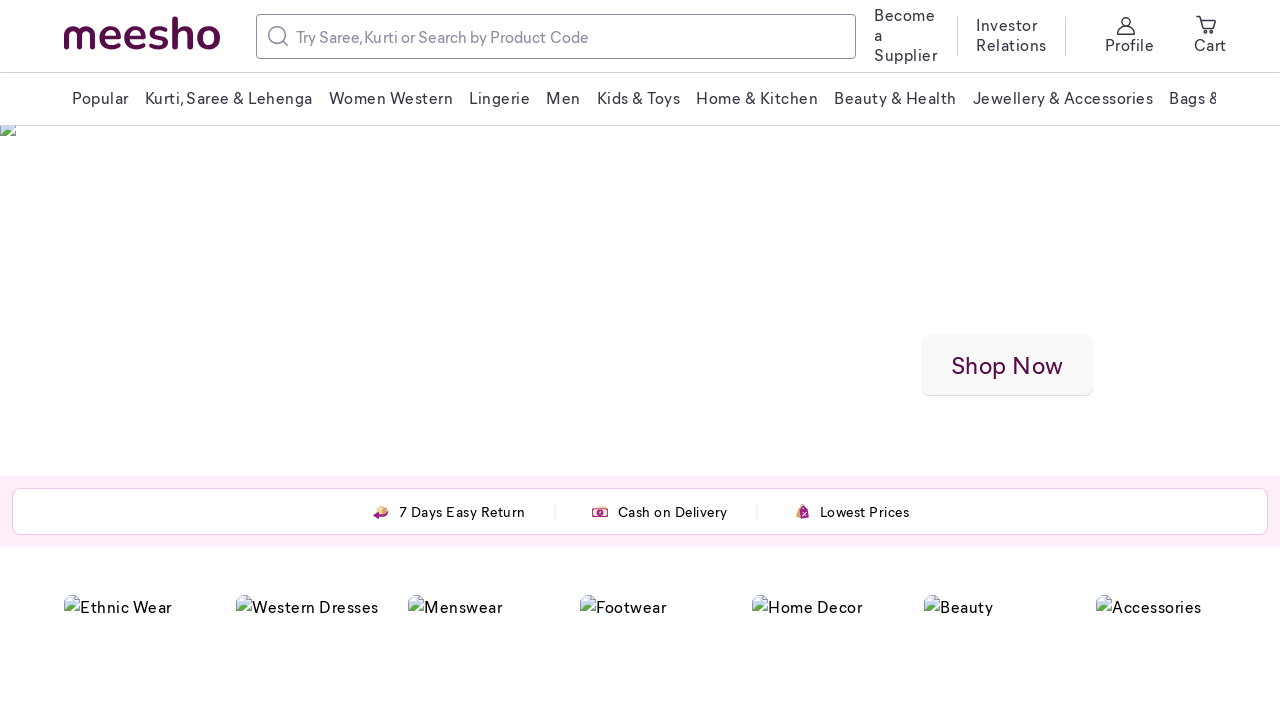

Clicked on Cart element at (1210, 44) on xpath=//span[text()='Cart']
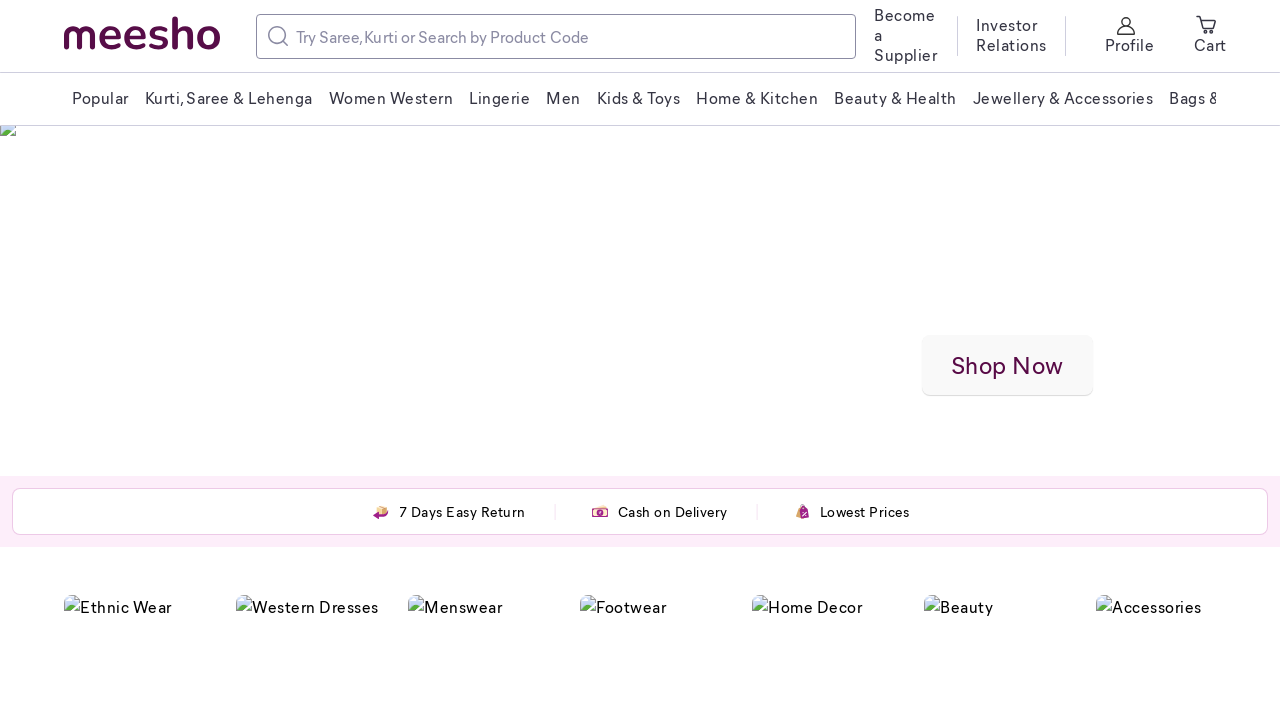

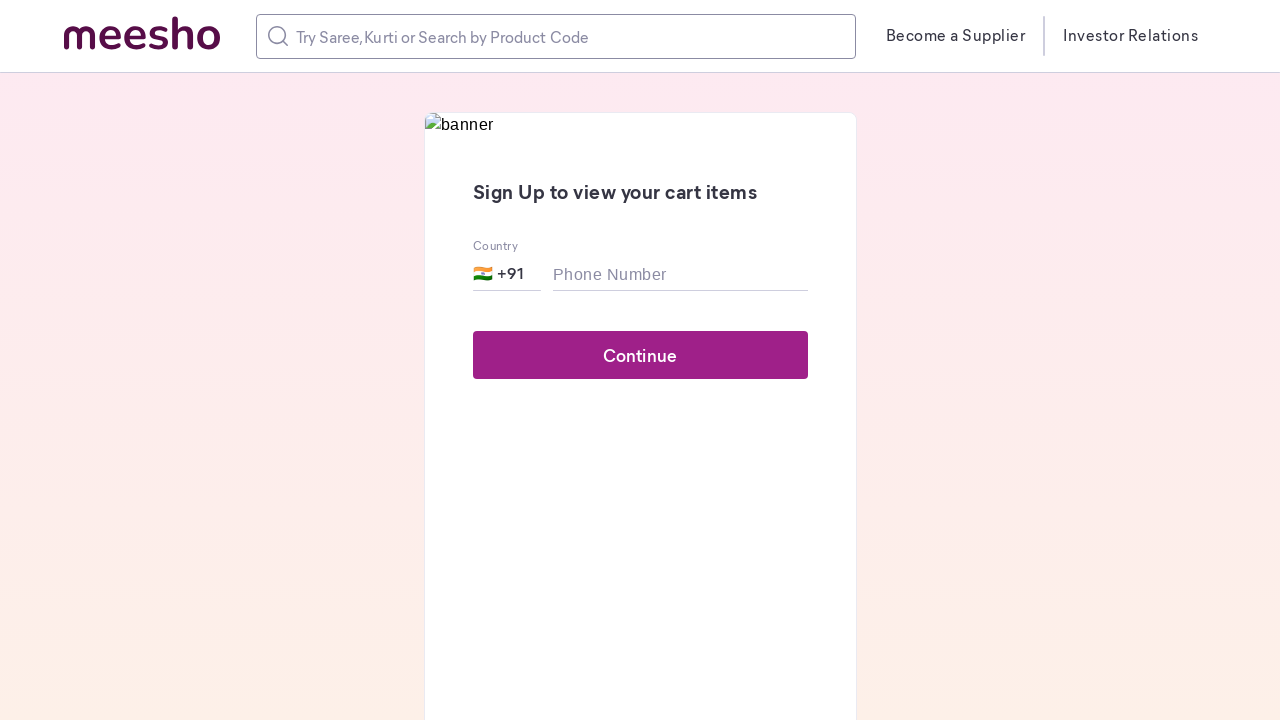